Tests drag and drop functionality by dragging an element from one location and dropping it to another within an iframe

Starting URL: https://jqueryui.com/droppable/

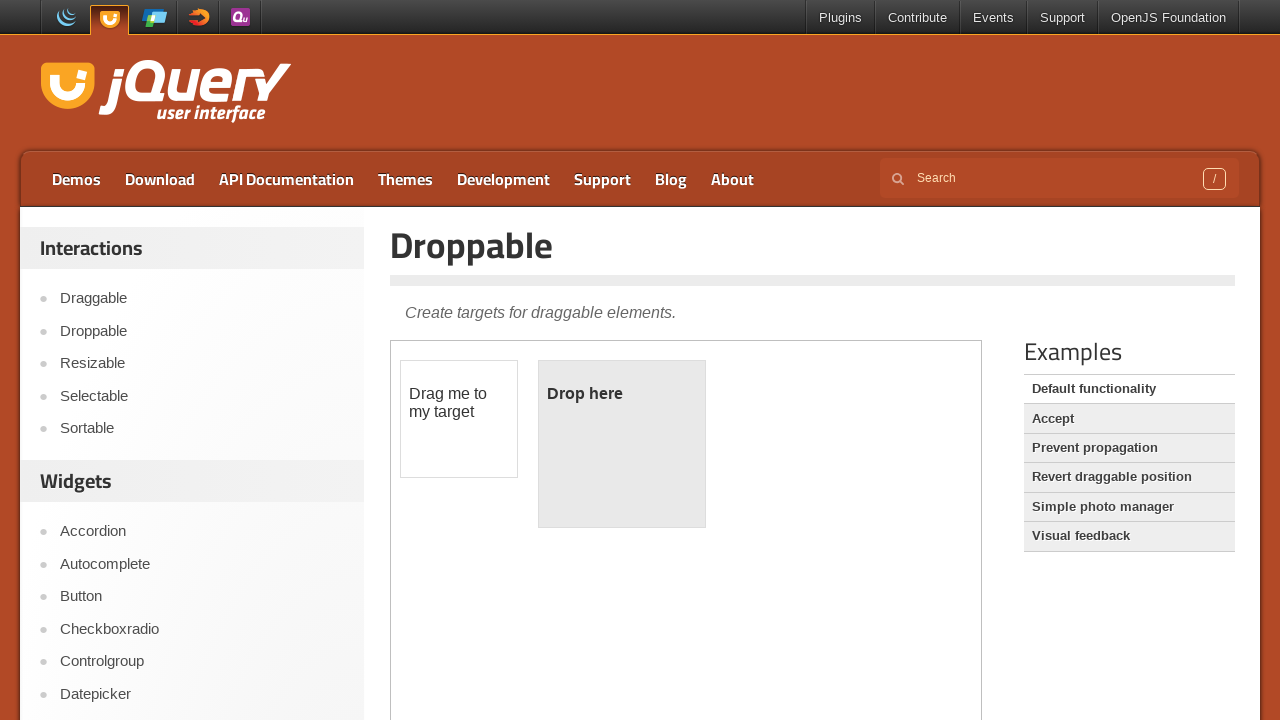

Located iframe containing drag and drop demo
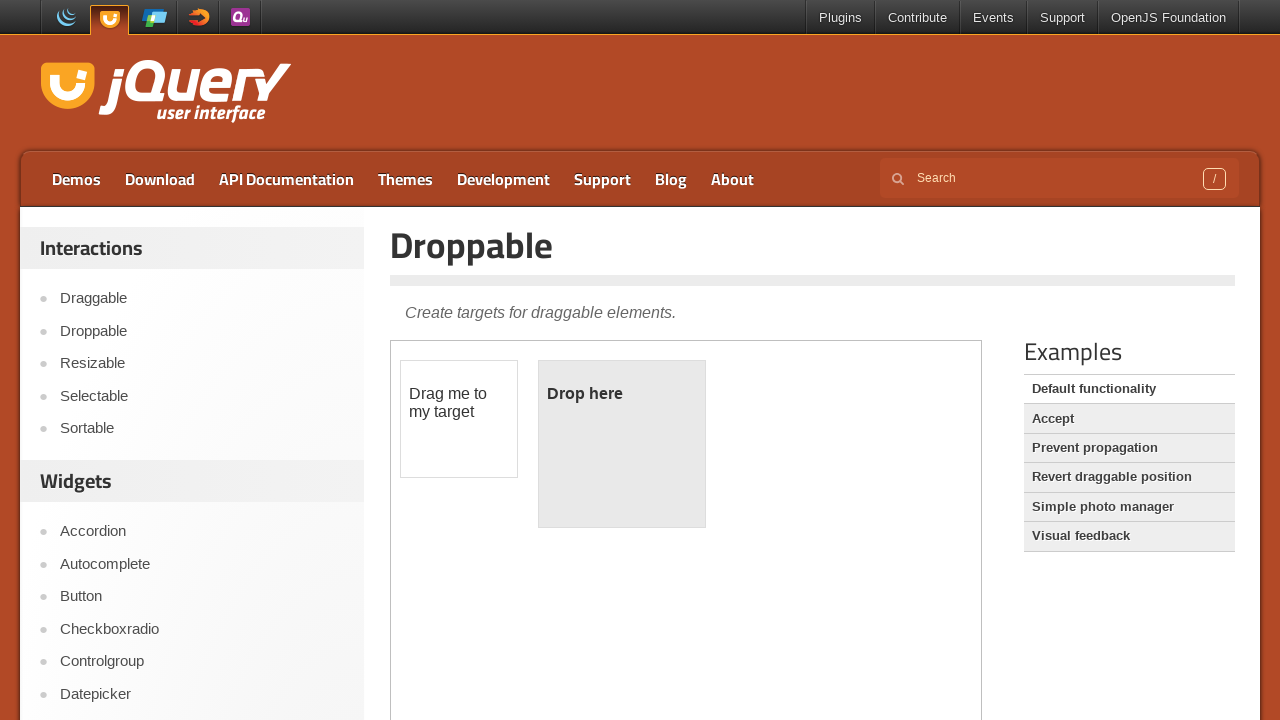

Located draggable element with id 'draggable'
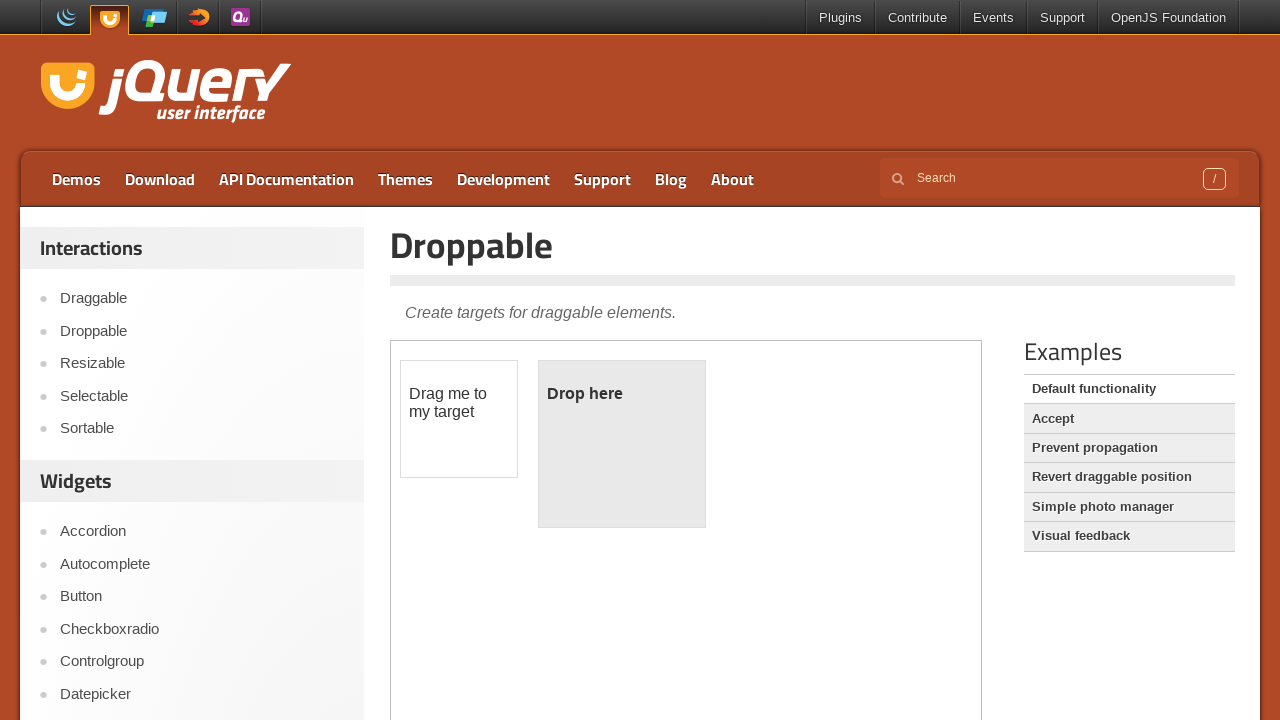

Located droppable element with id 'droppable'
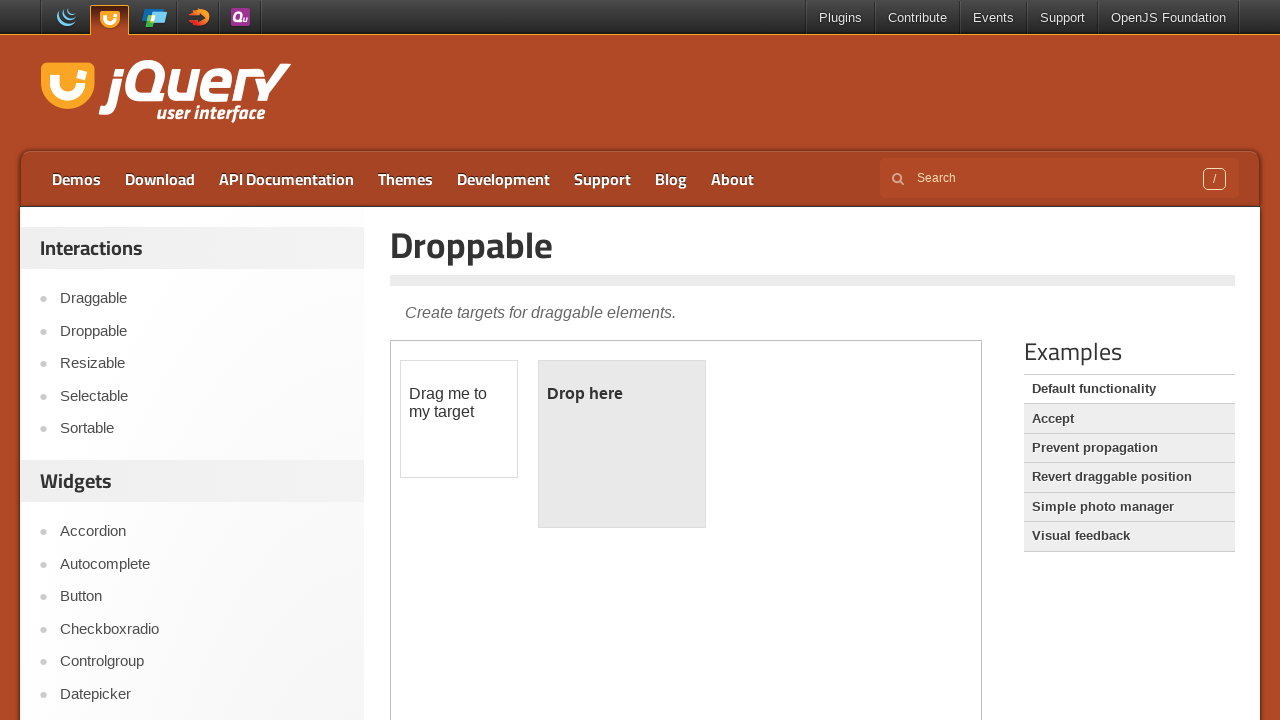

Dragged element from draggable to droppable location at (622, 444)
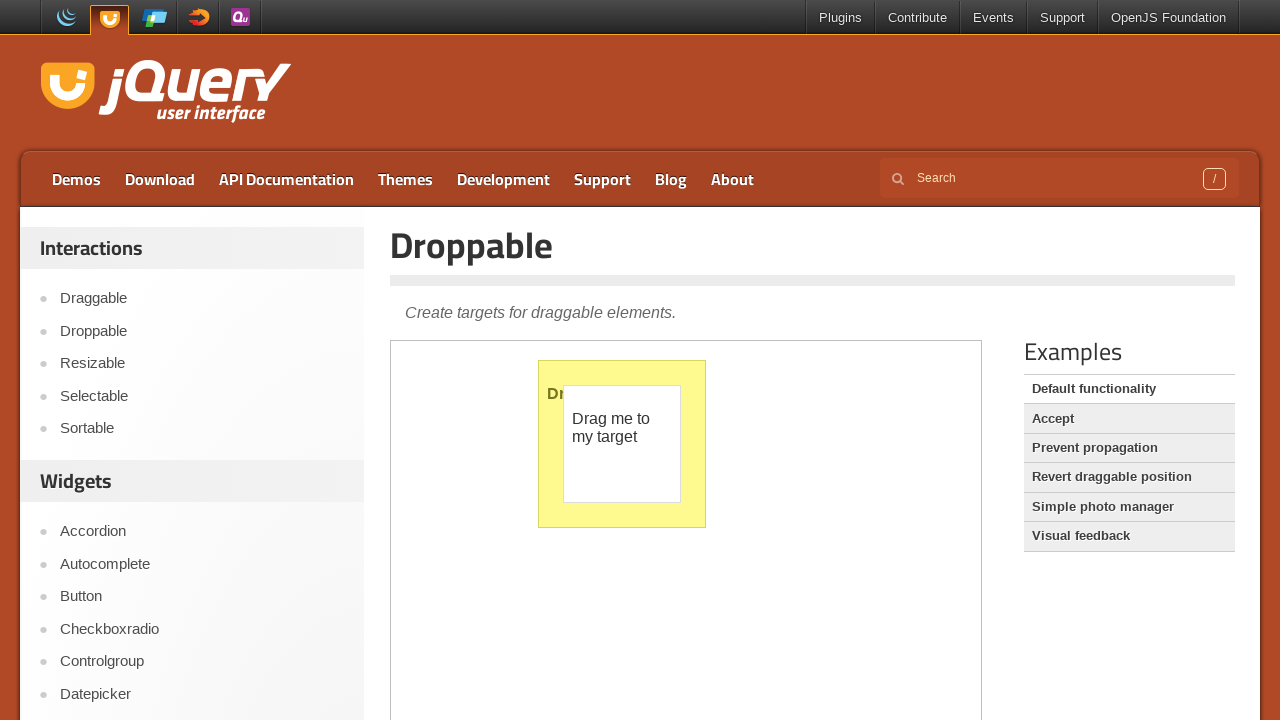

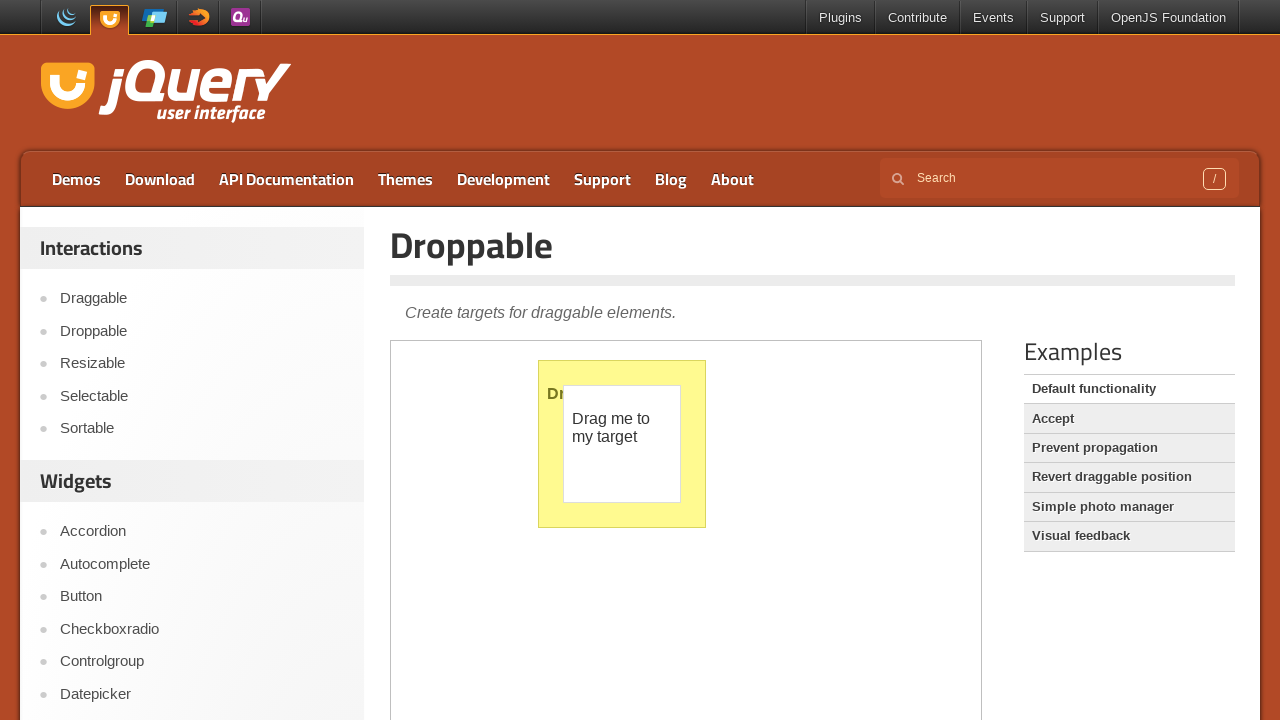